Tests opting out of an A/B test by adding an opt-out cookie before navigating to the A/B test page, then verifying the page shows "No A/B Test" heading.

Starting URL: http://the-internet.herokuapp.com

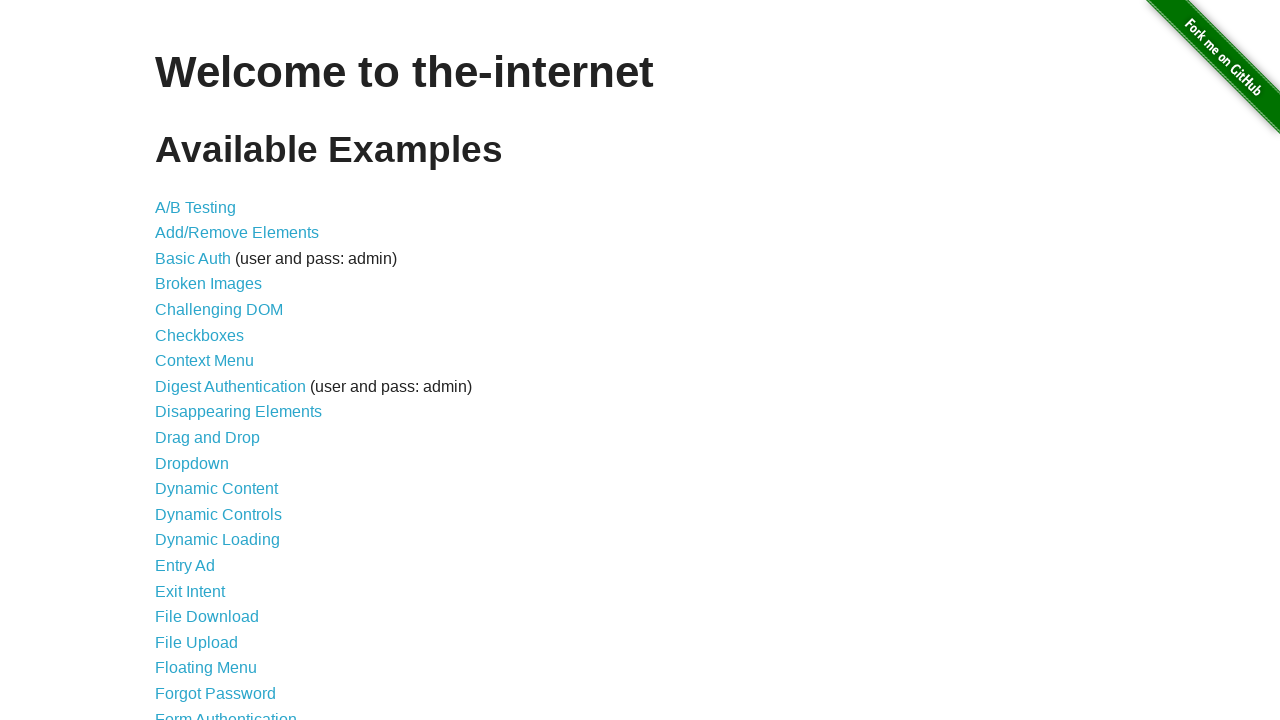

Added optimizelyOptOut cookie to the-internet.herokuapp.com domain
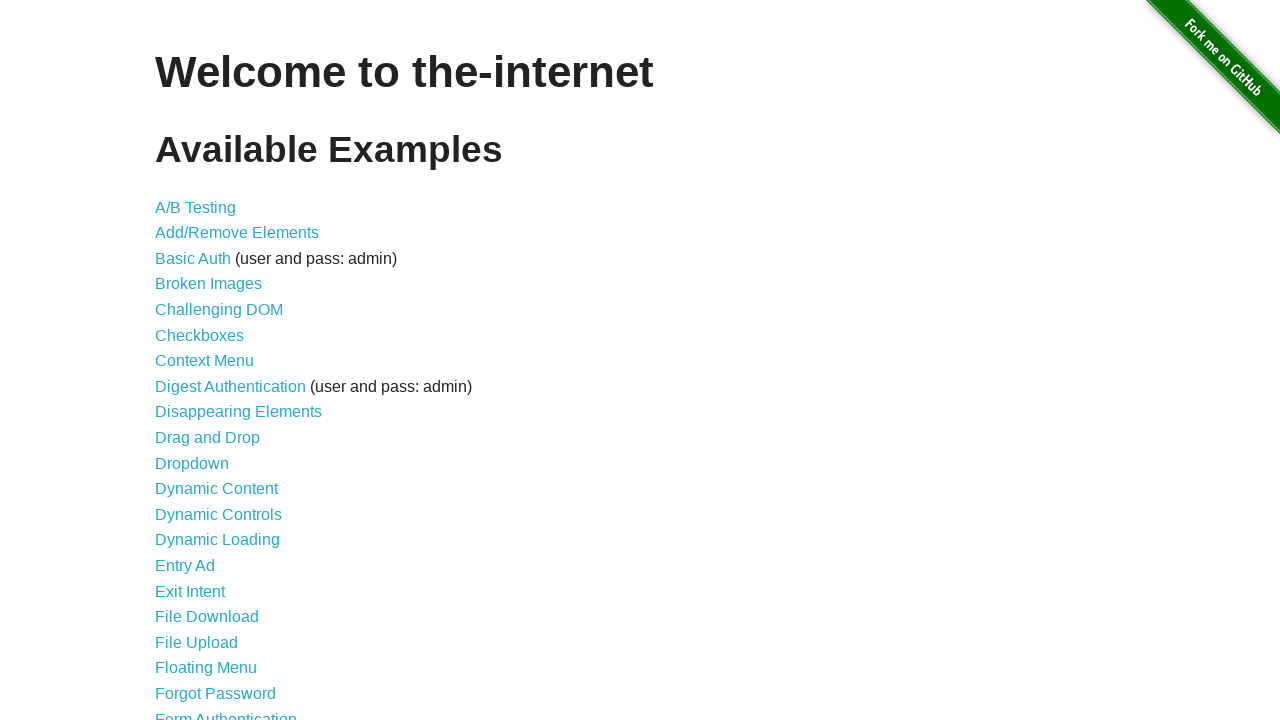

Navigated to A/B test page
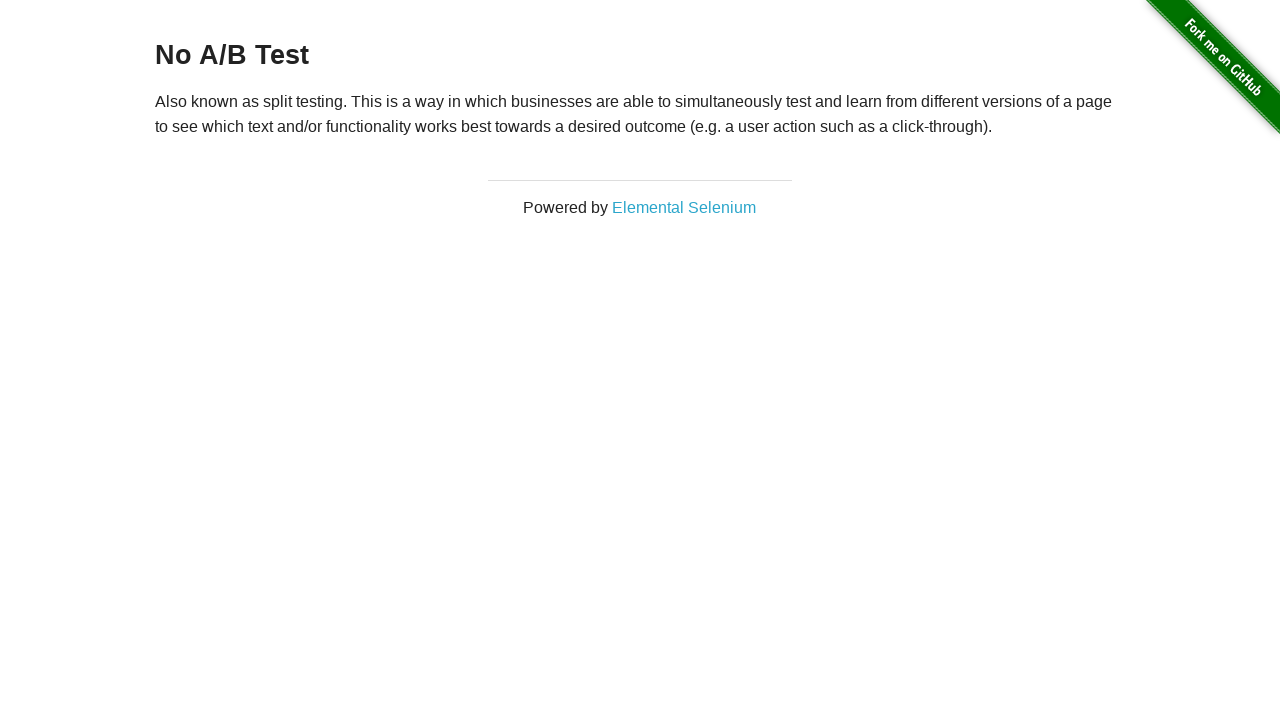

H3 heading element loaded
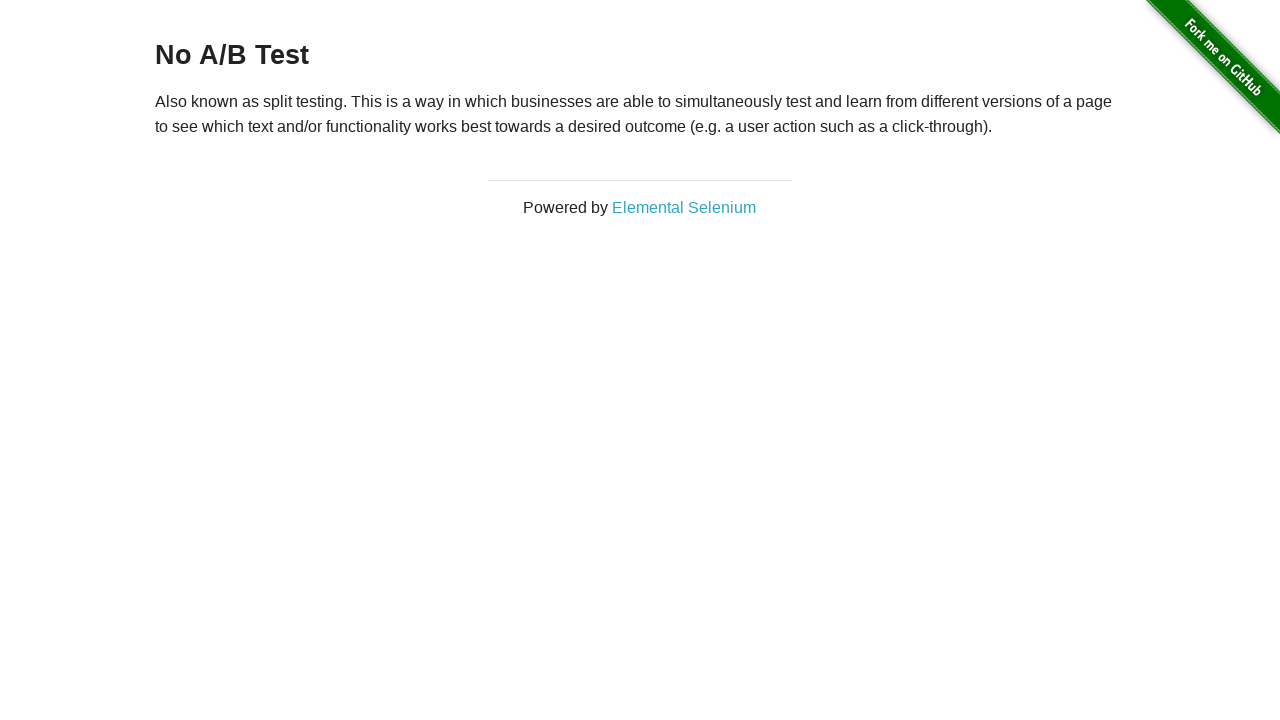

Retrieved heading text: 'No A/B Test'
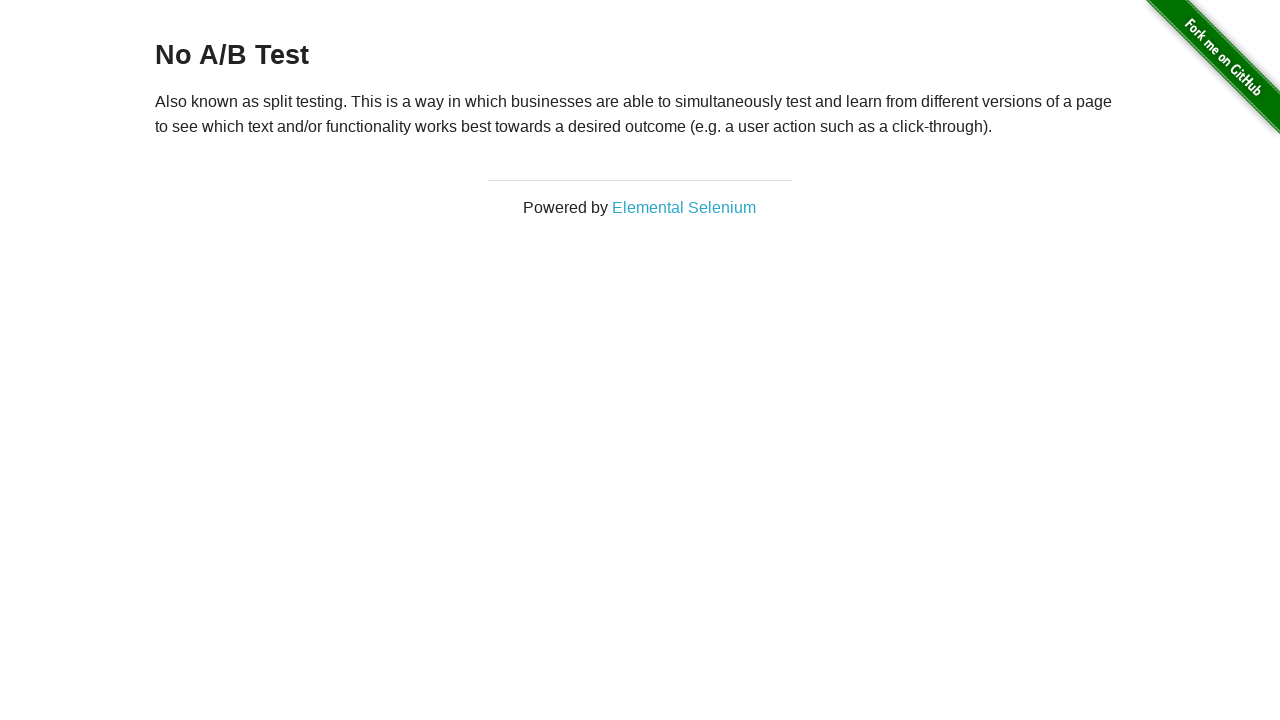

Verified heading starts with 'No A/B Test' - opt-out successful
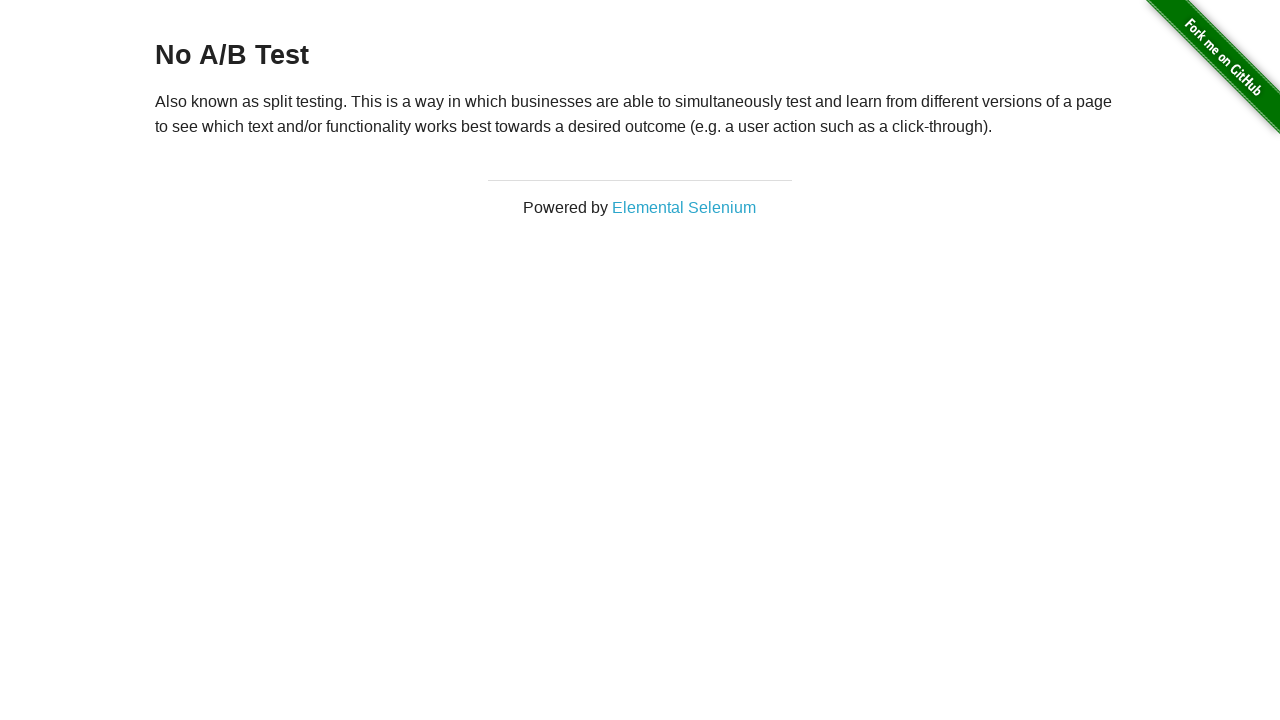

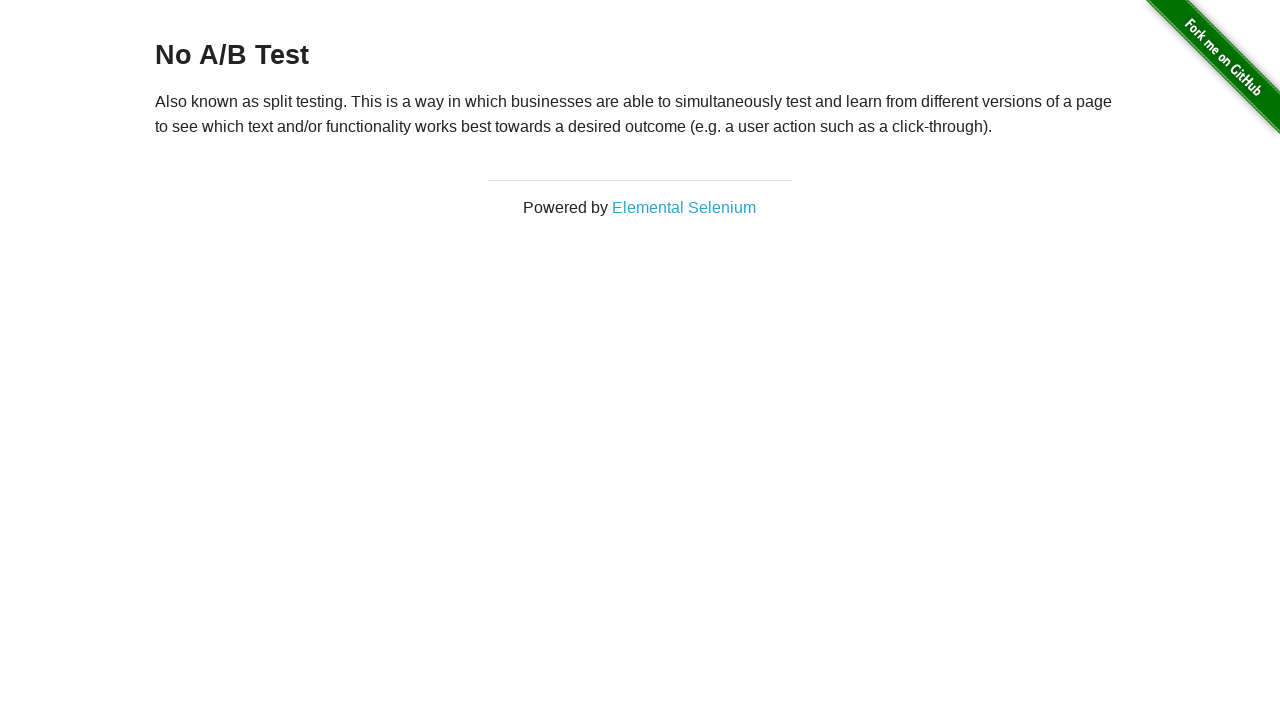